Tests radio button interactions on the DemoQA website by checking if radio buttons are displayed, clickable, and properly selected

Starting URL: https://demoqa.com/radio-button

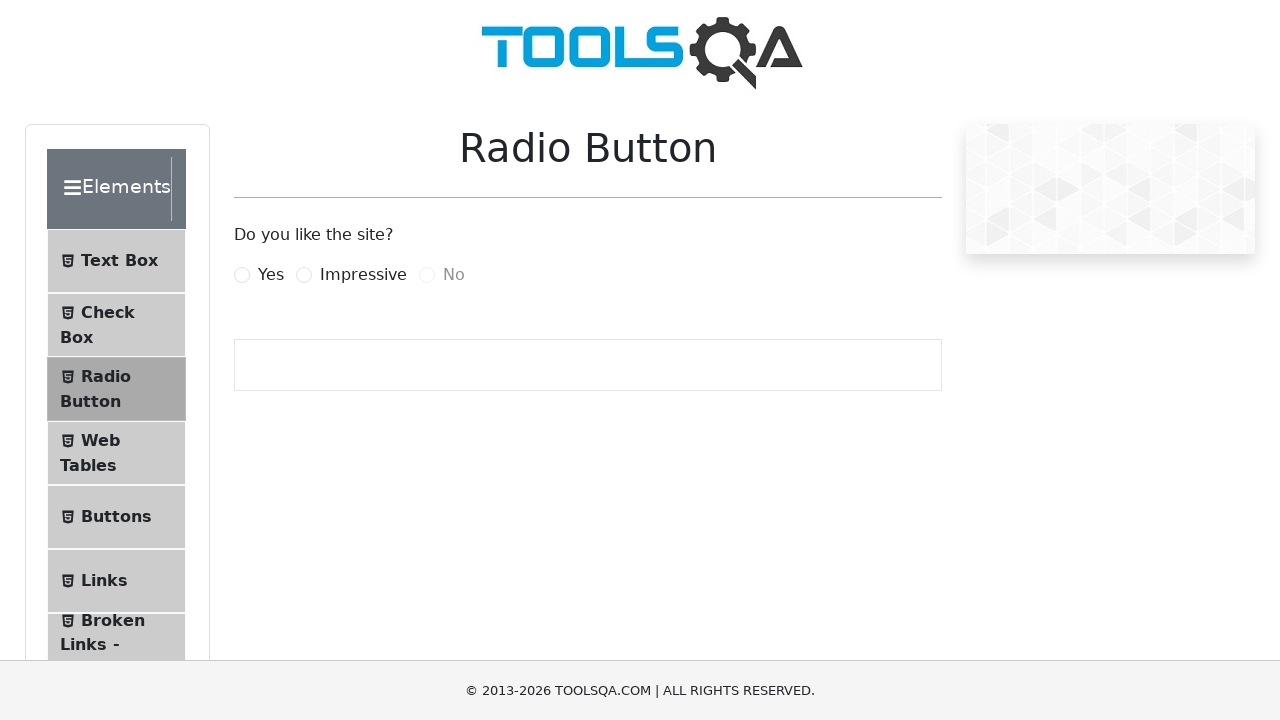

Located Yes radio button element
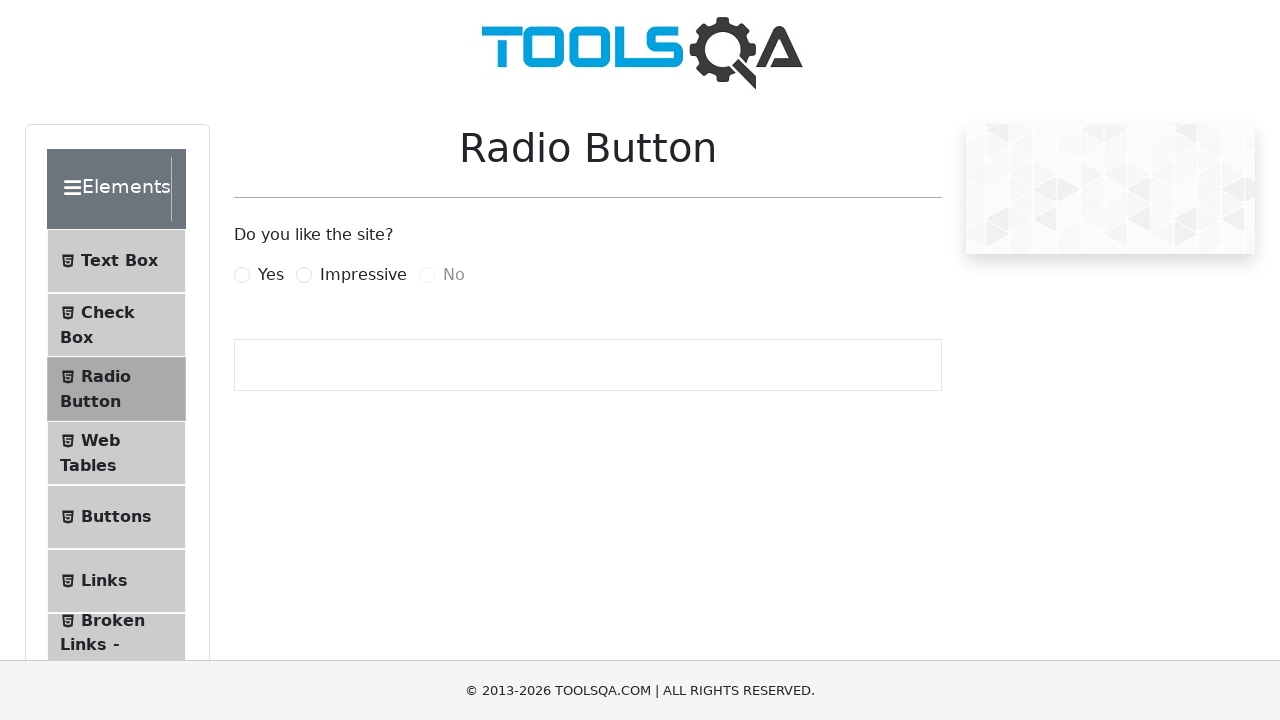

Located Impressive radio button element
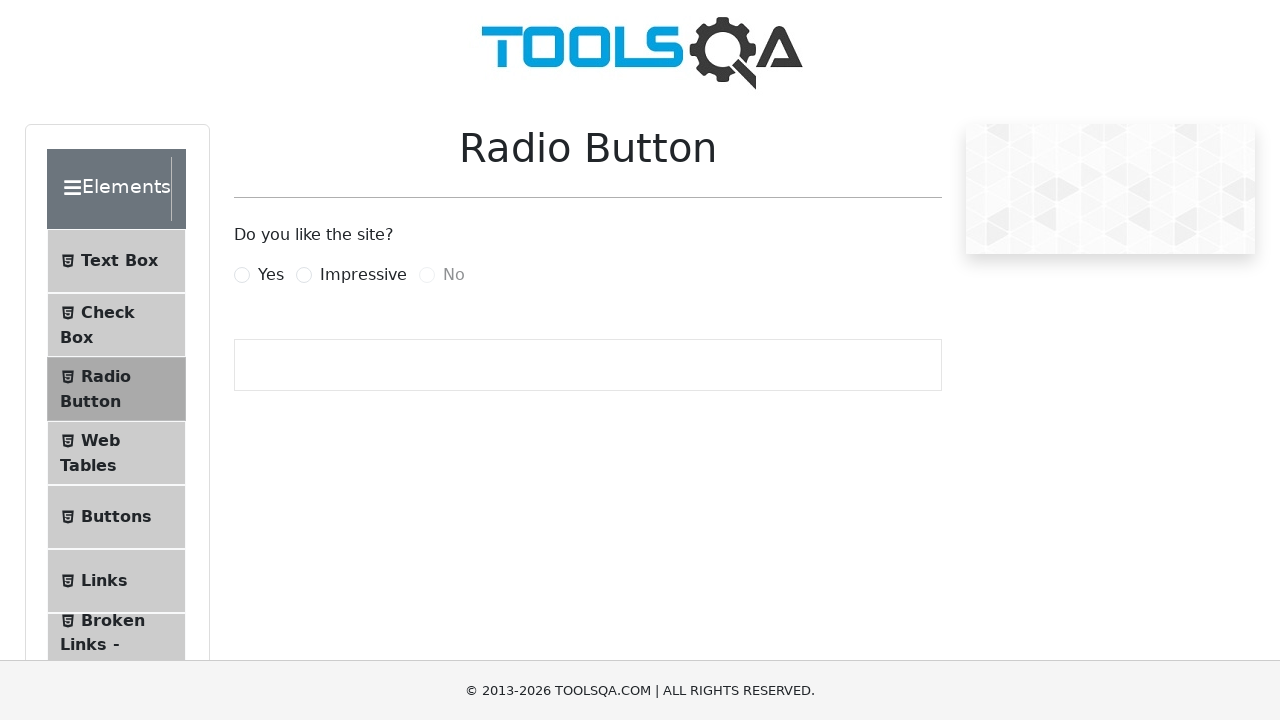

Located No radio button element
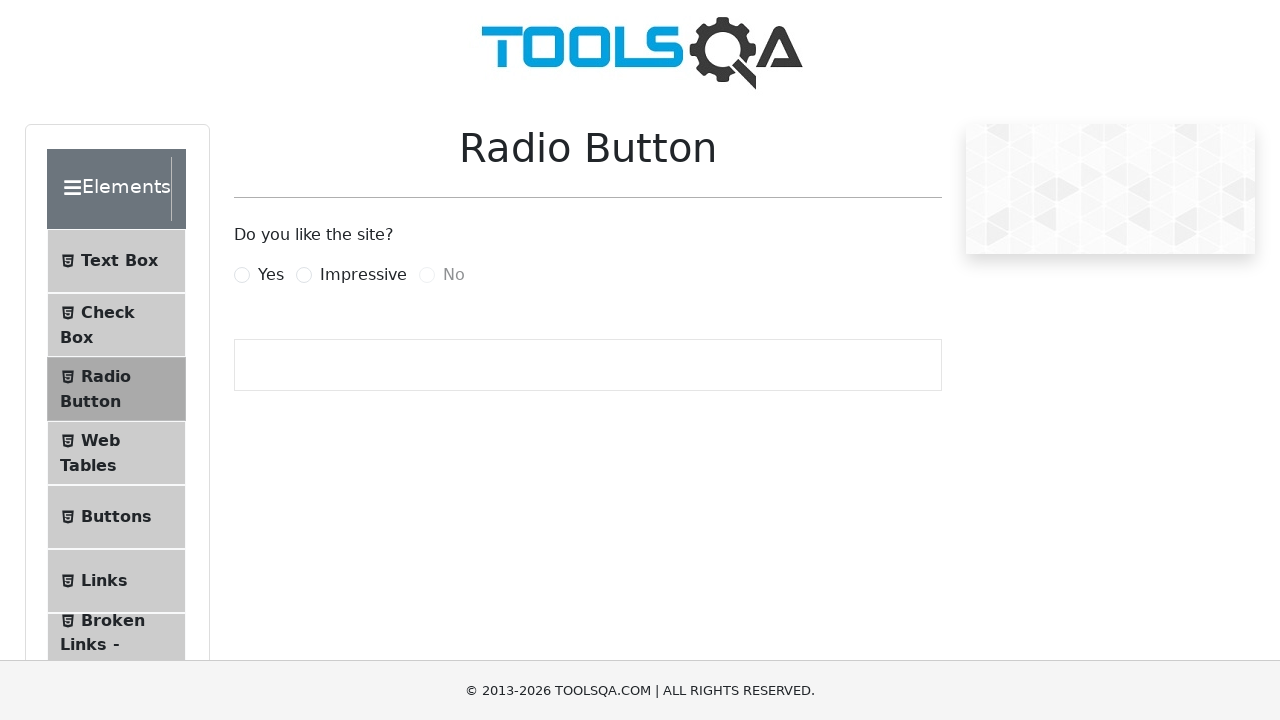

Verified Yes radio button is visible
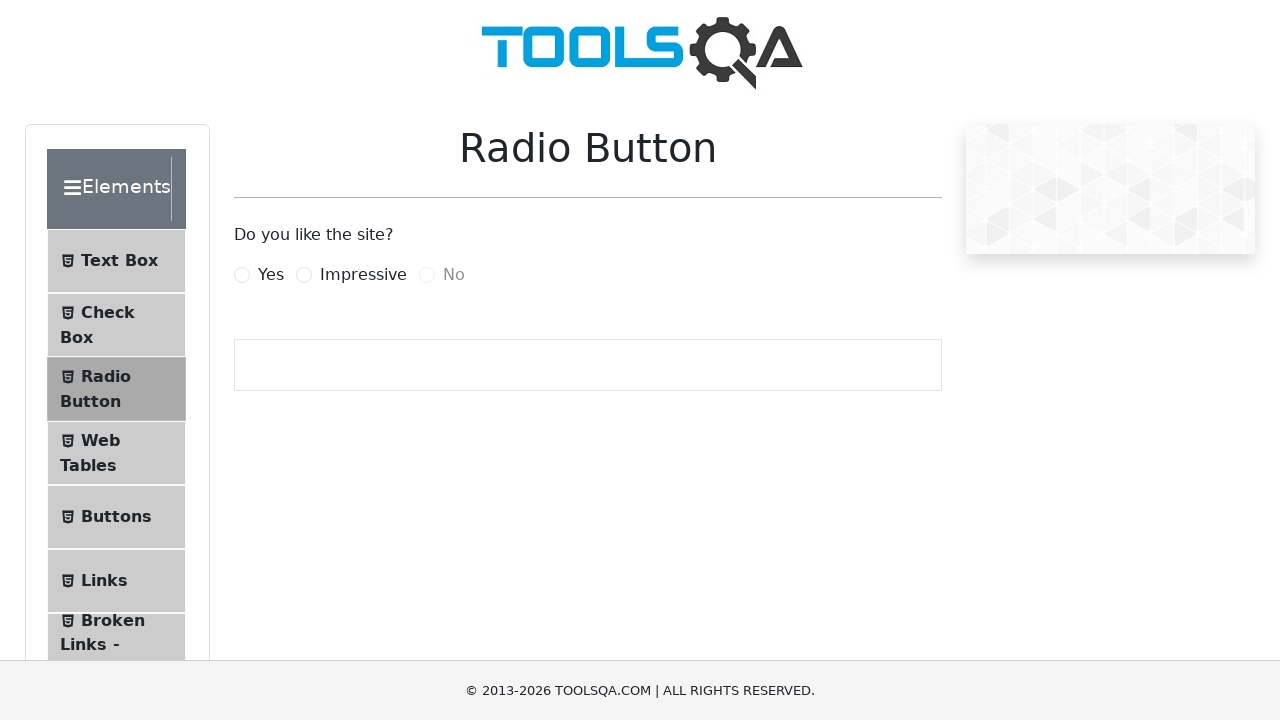

Clicked Yes radio button using JavaScript
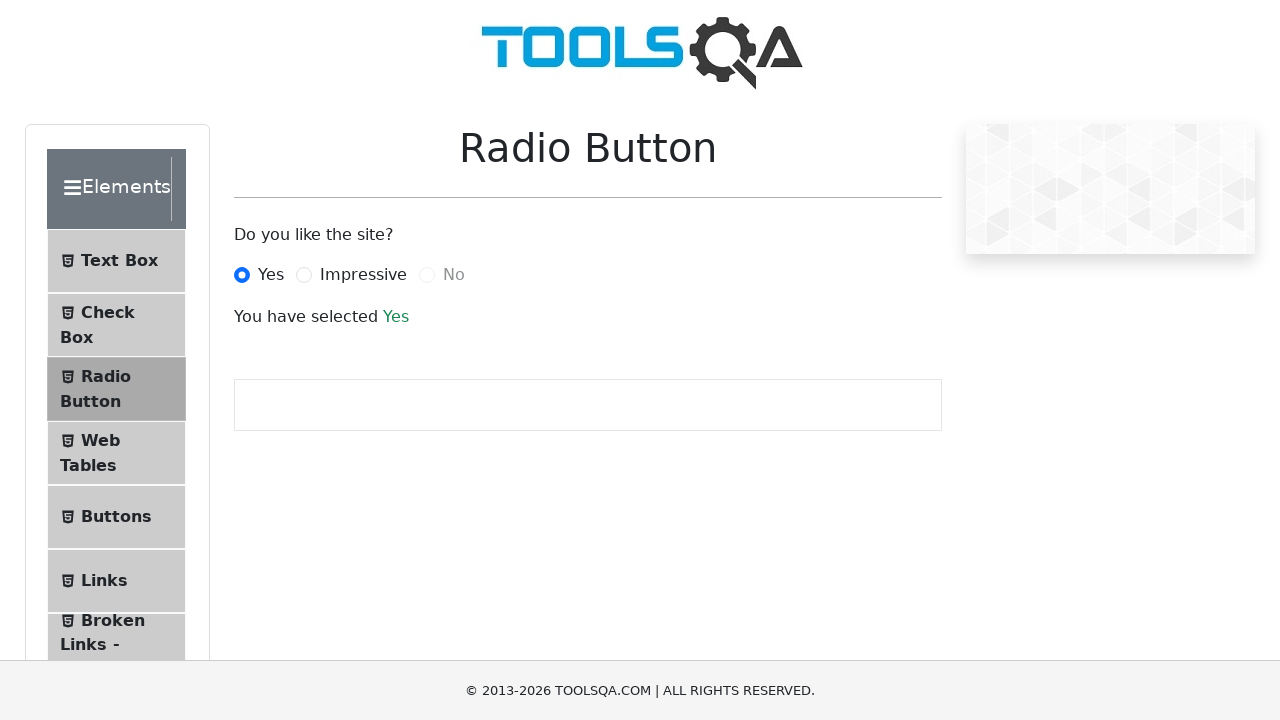

Confirmed Yes radio button is selected
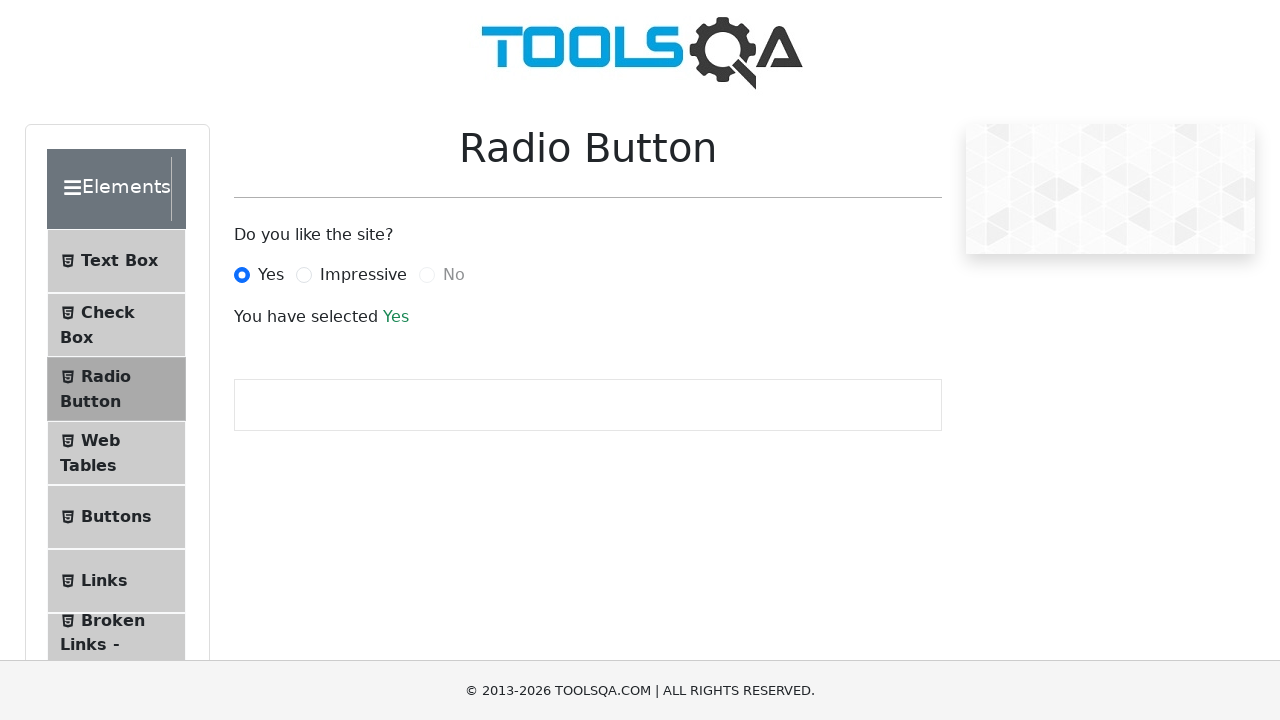

Verified No radio button is disabled
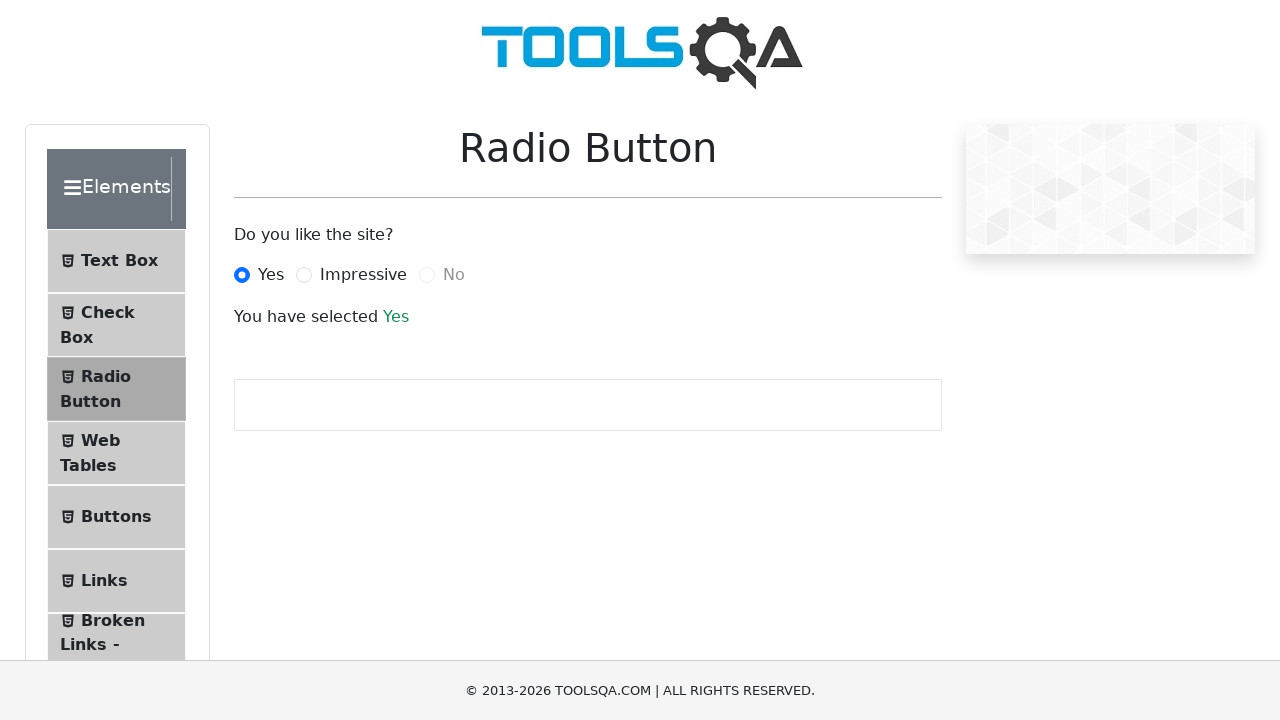

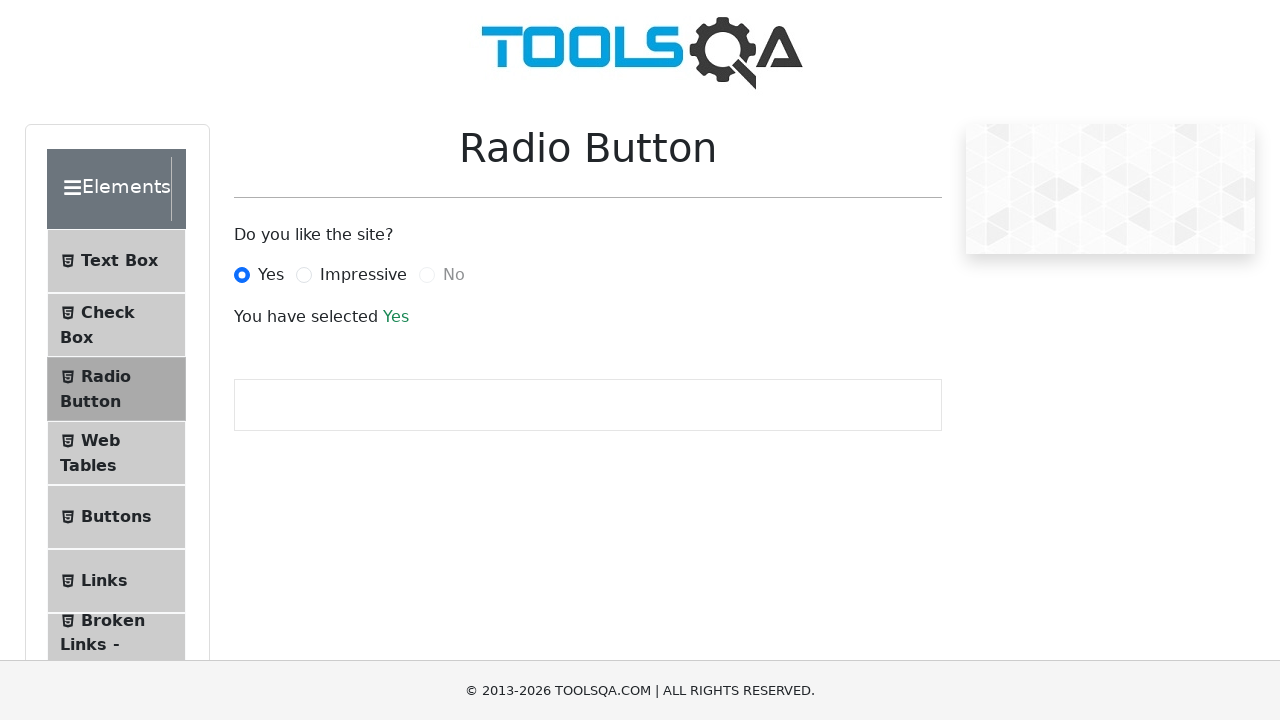